Tests scrolling to form elements and filling in name and date fields on a scroll practice page

Starting URL: https://formy-project.herokuapp.com/scroll

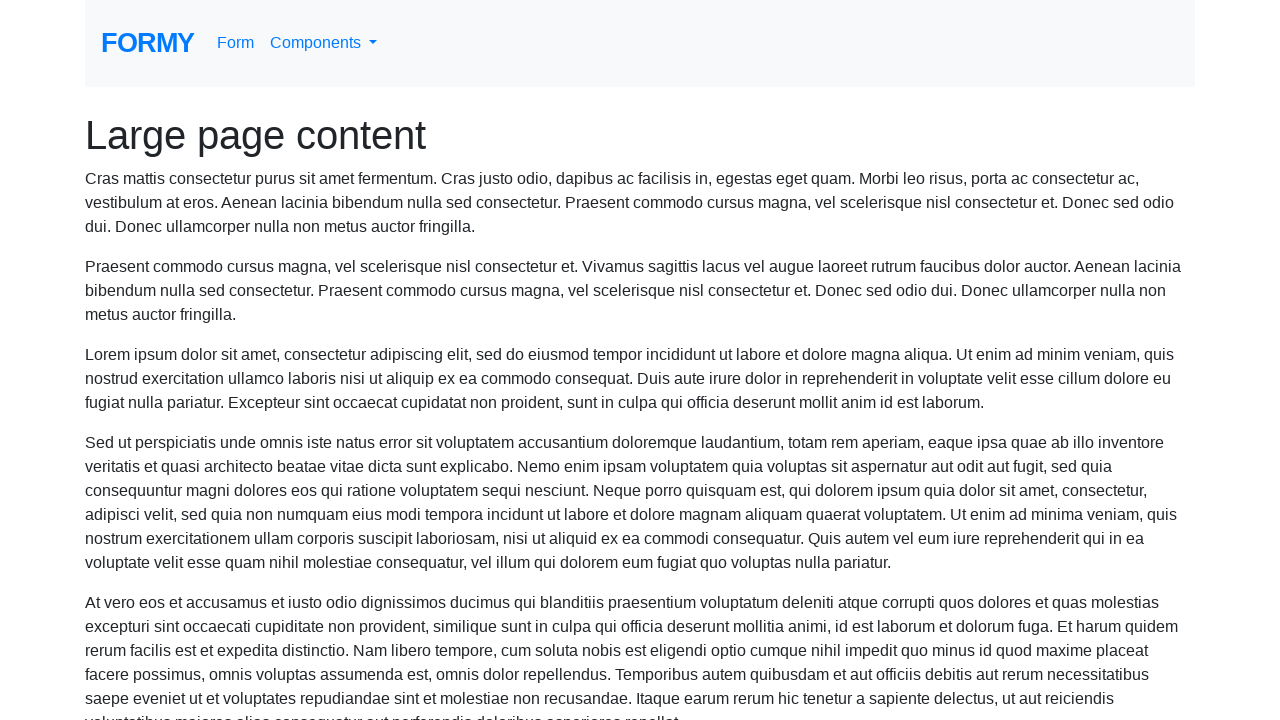

Scrolled name field into view
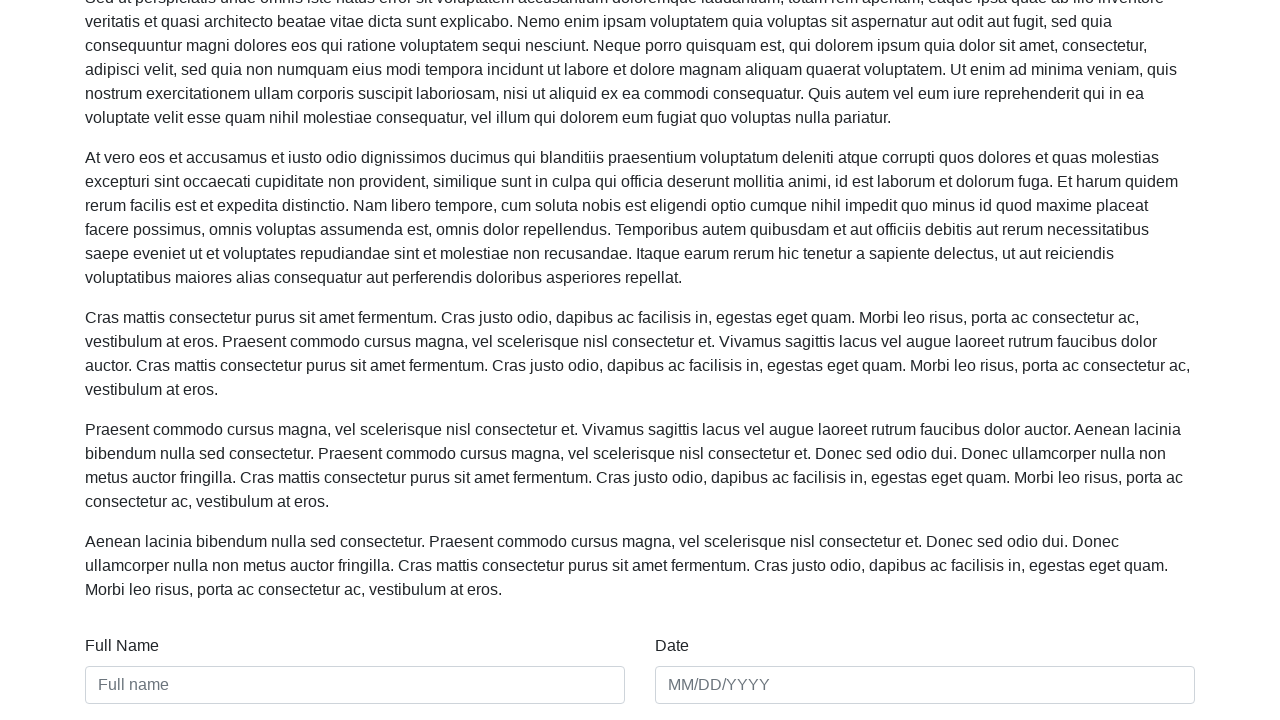

Filled name field with 'Maria Santos' on #name
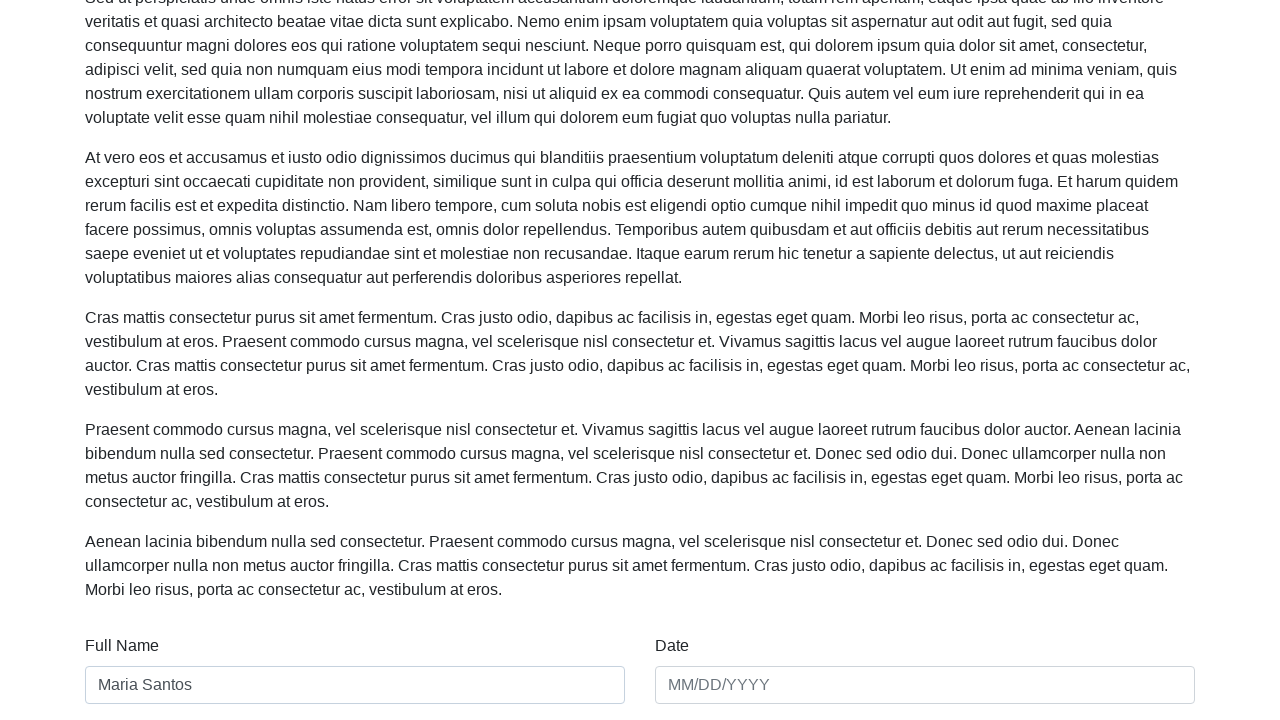

Scrolled date field into view
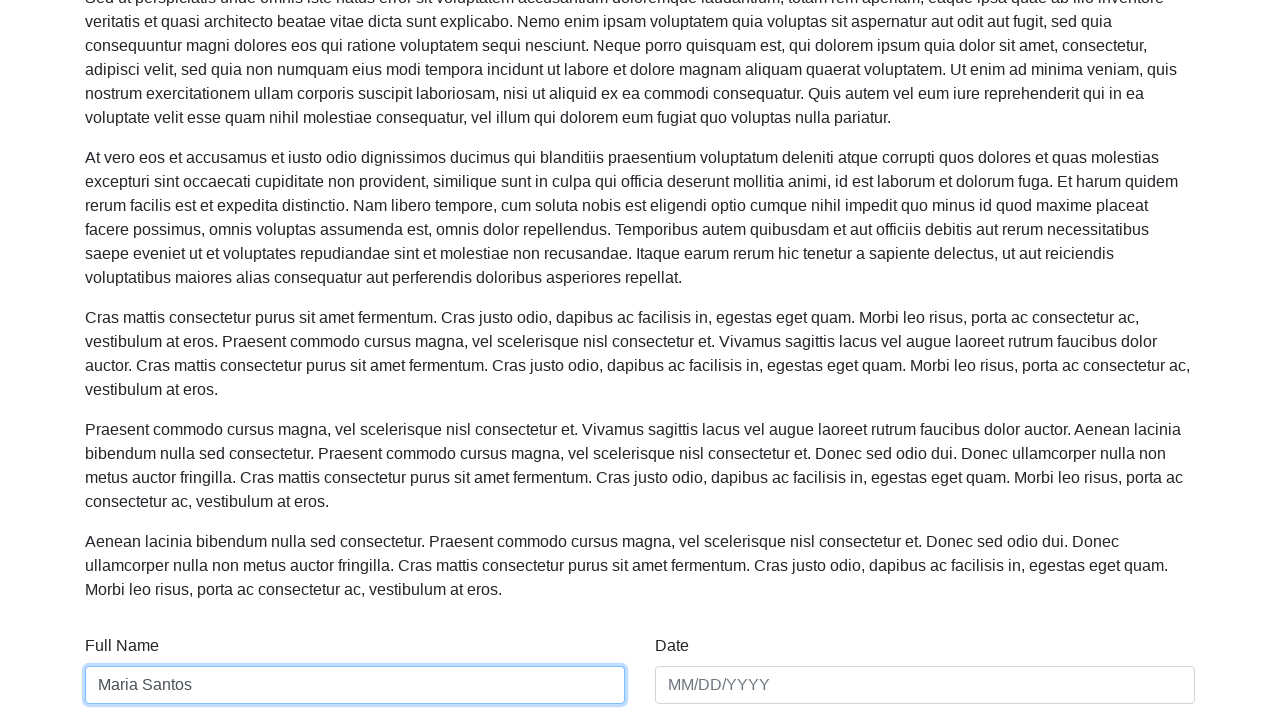

Filled date field with '03-22-2024' on #date
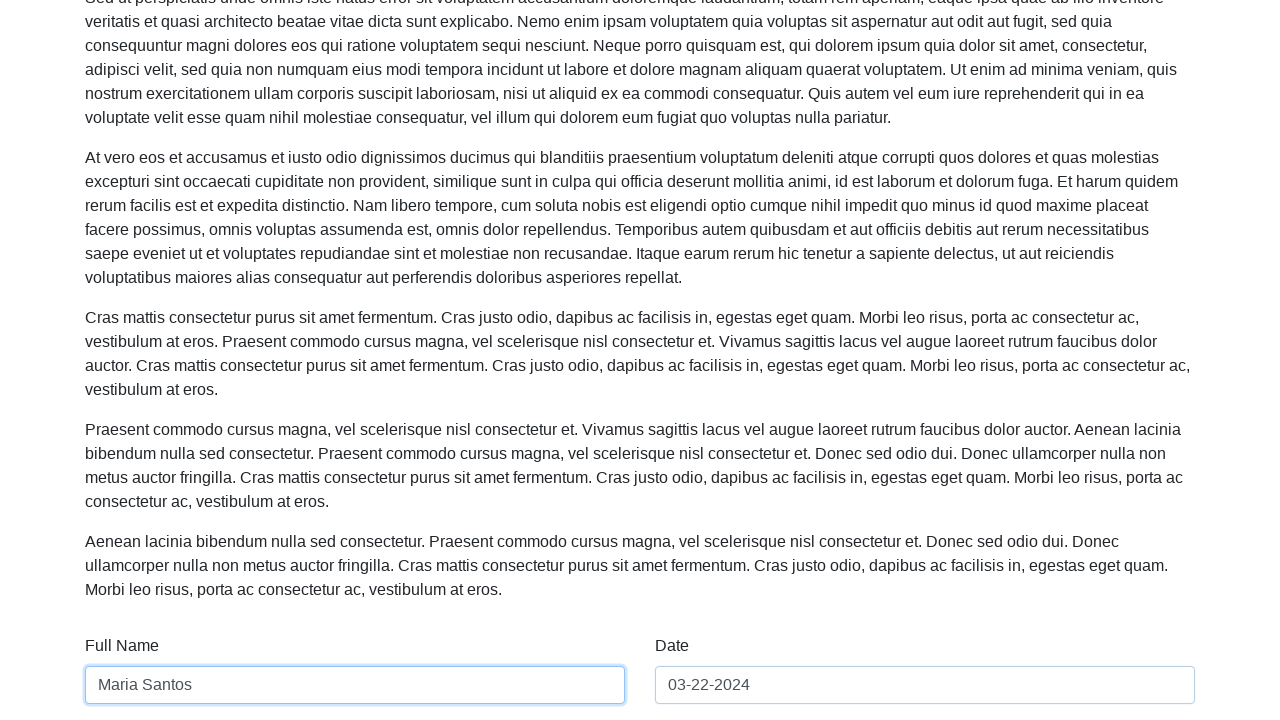

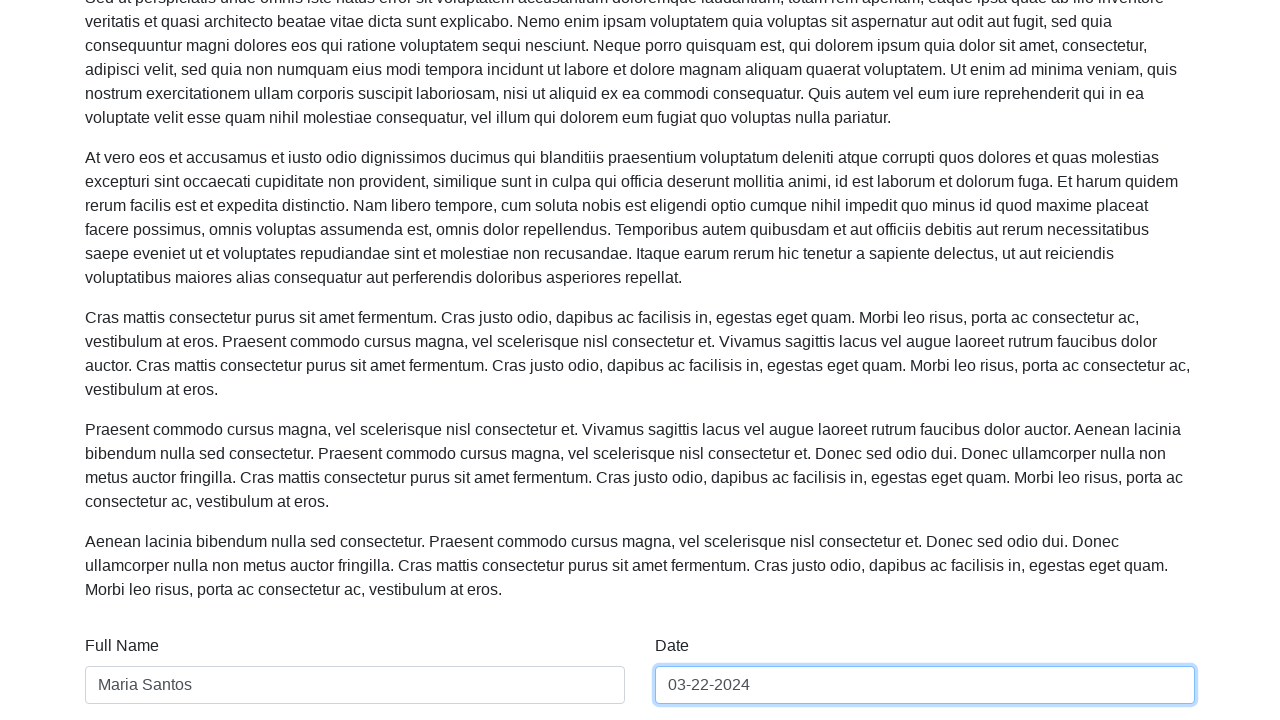